Tests clicking action icons (Remove, Insert, Move Up) for specific rows in the data grid

Starting URL: https://www.jqueryscript.net/demo/jQuery-Dynamic-Data-Grid-Plugin-appendGrid/

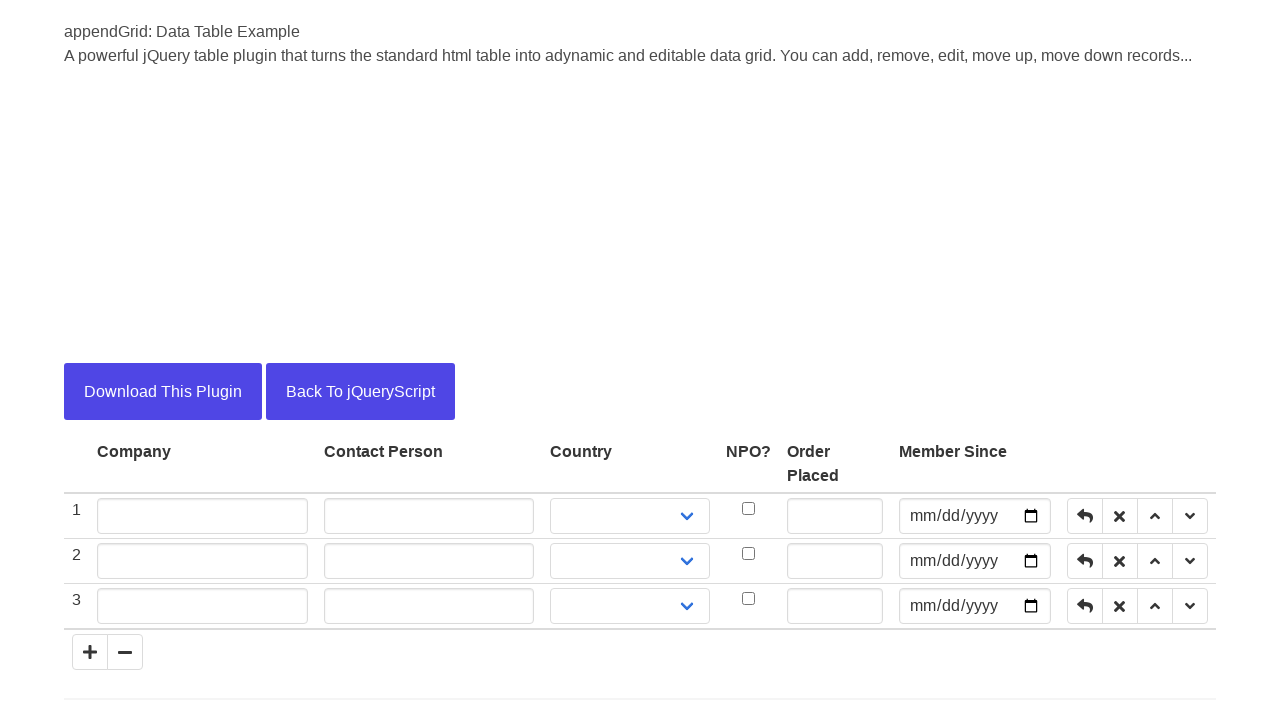

Clicked Remove icon for row 1 at (1120, 516) on xpath=//tbody//tr[1]//button[contains(@title, 'Remove')]
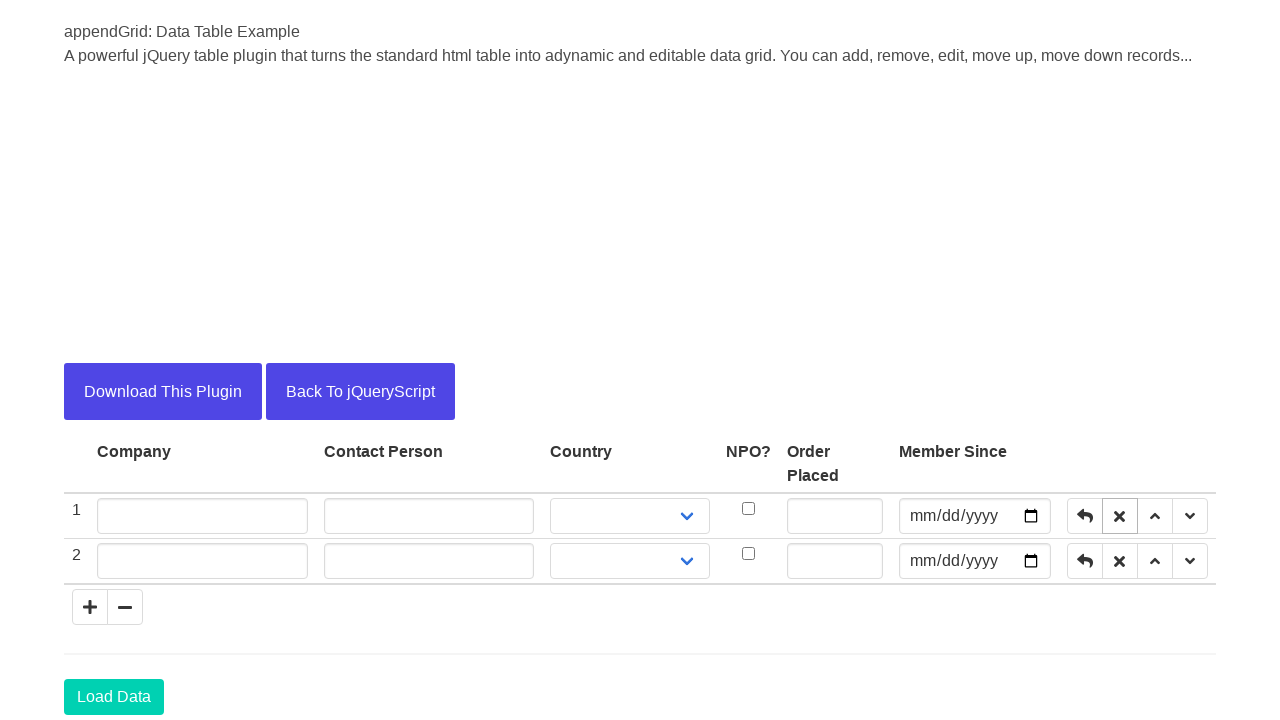

Waited 2 seconds for row removal to complete
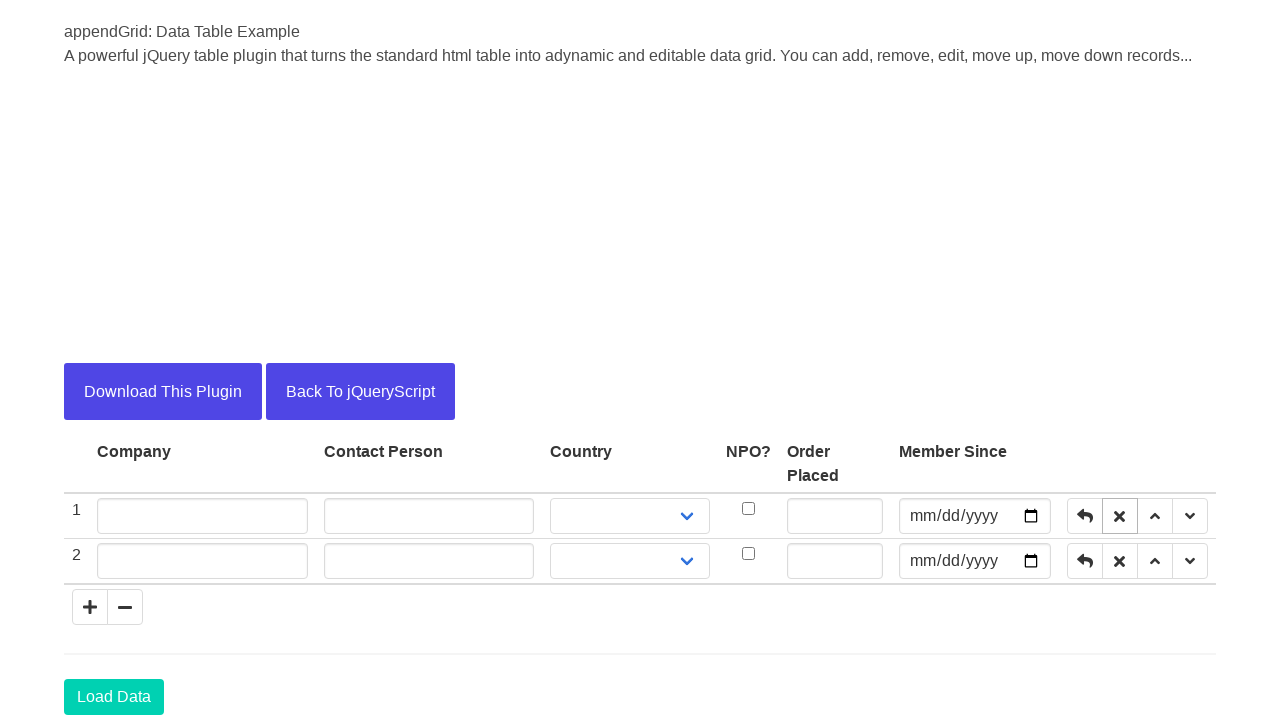

Clicked Insert icon for row 1 at (1085, 516) on xpath=//tbody//tr[1]//button[contains(@title, 'Insert')]
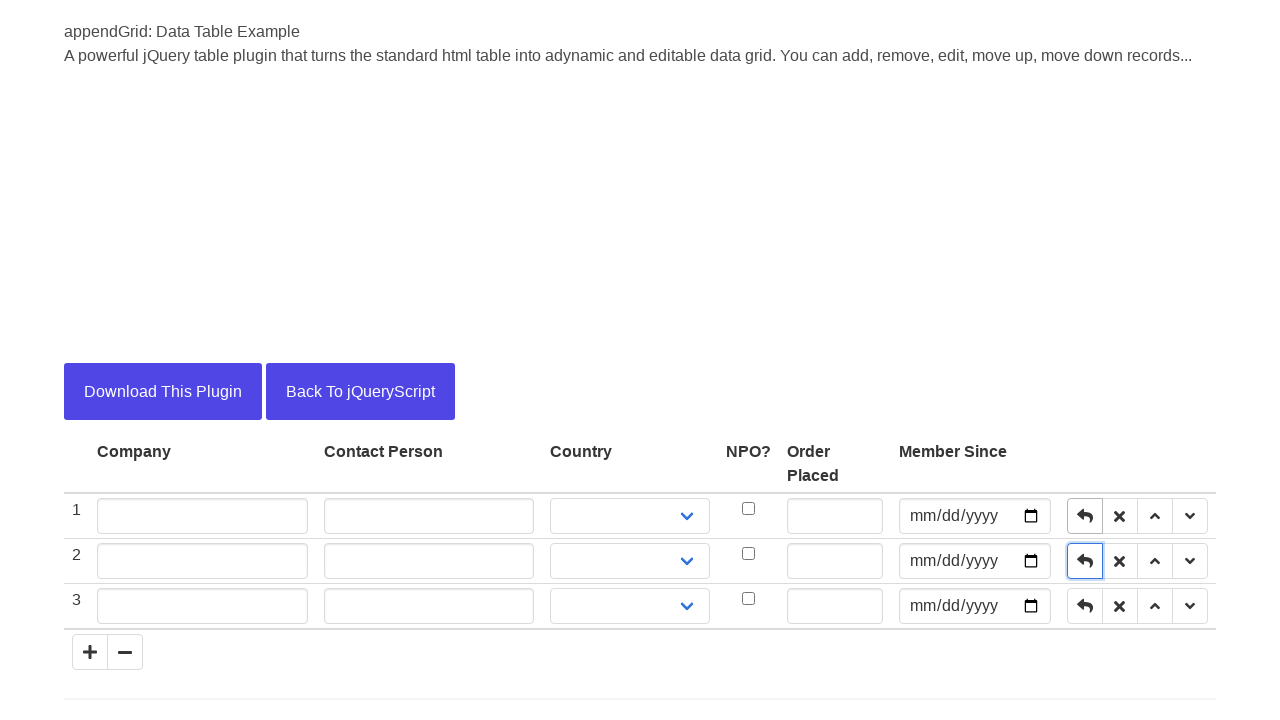

Waited 2 seconds for row insertion to complete
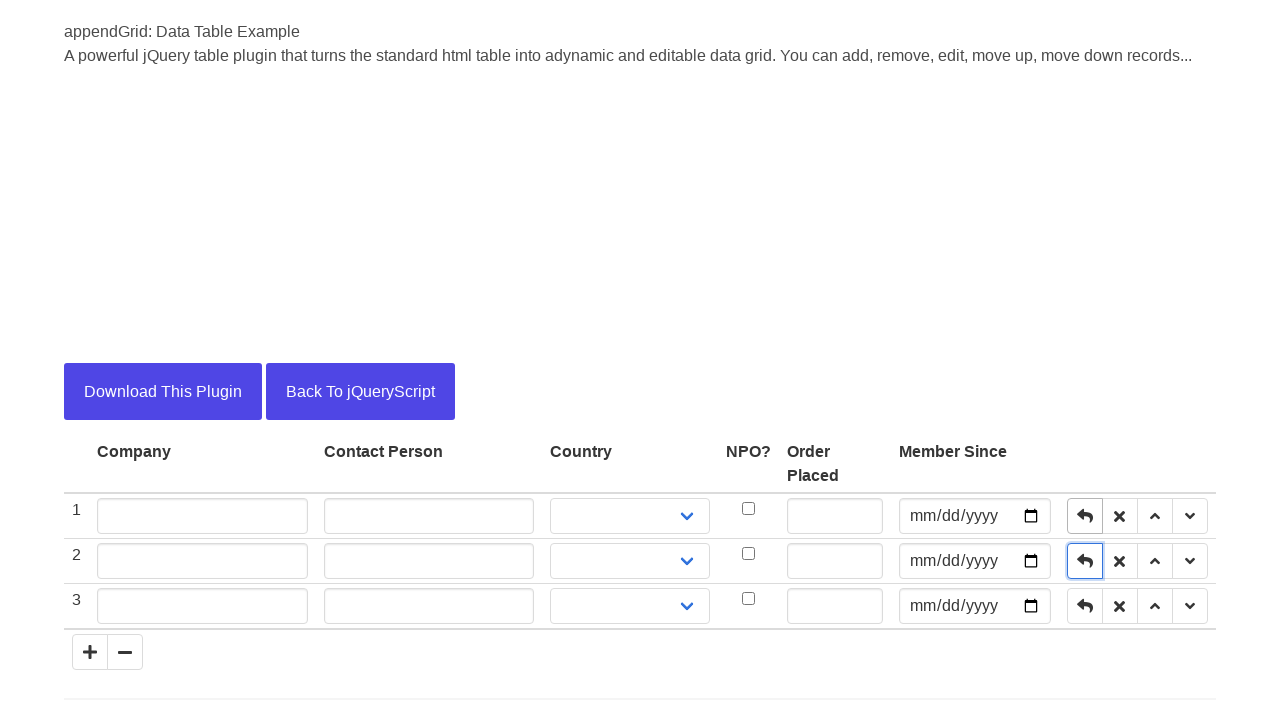

Clicked Move Up icon for row 3 at (1155, 606) on xpath=//tbody//tr[3]//button[contains(@title, 'Move Up')]
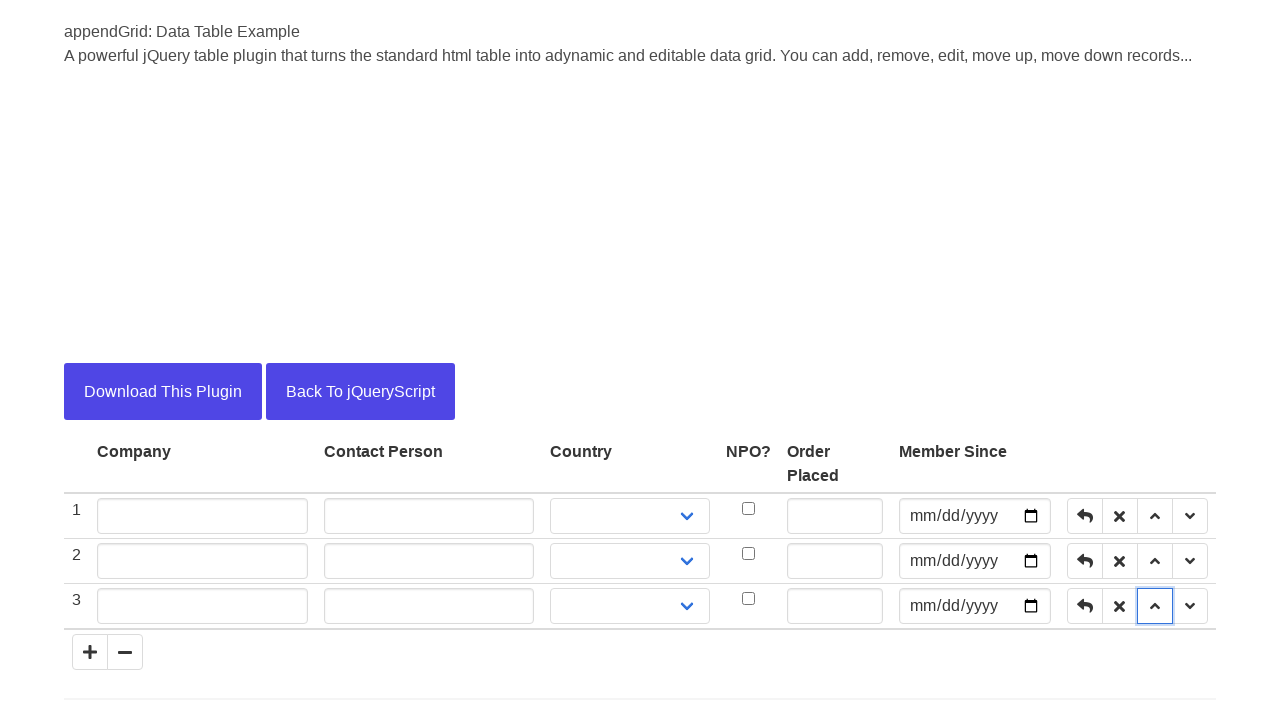

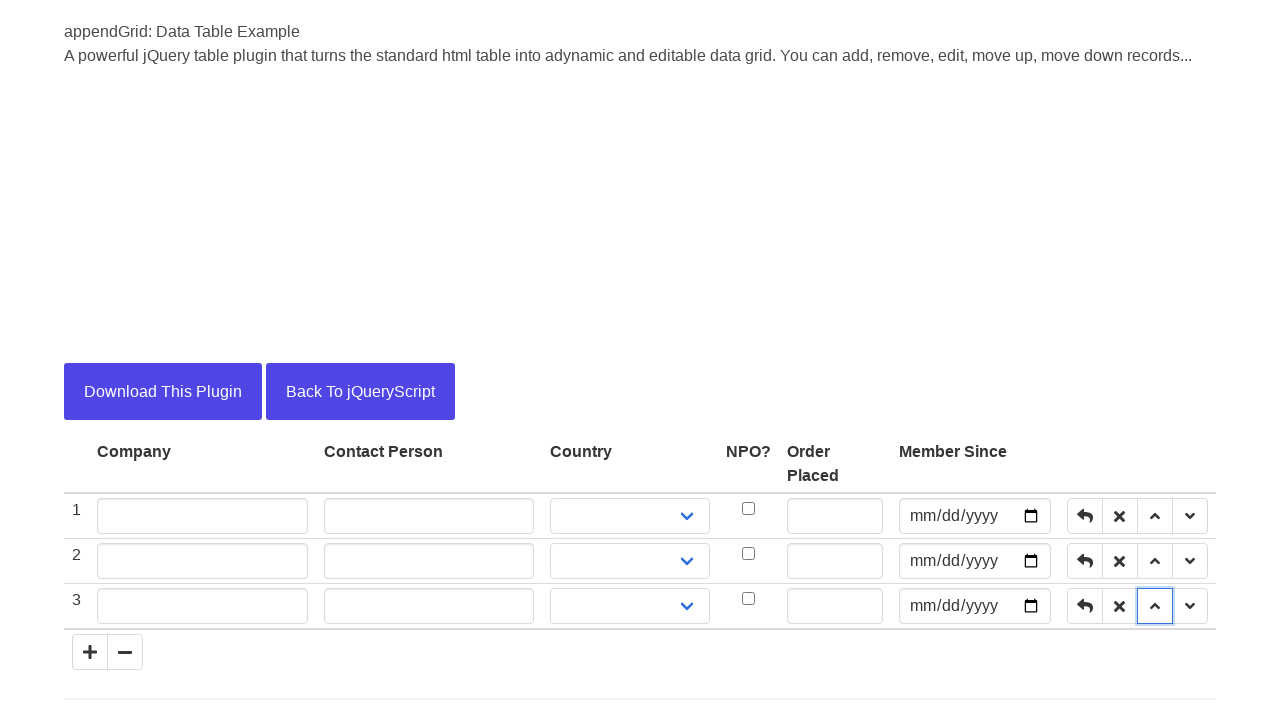